Tests a form submission on DemoQA by filling in user information fields (name, email, addresses) and submitting the form

Starting URL: https://demoqa.com/text-box

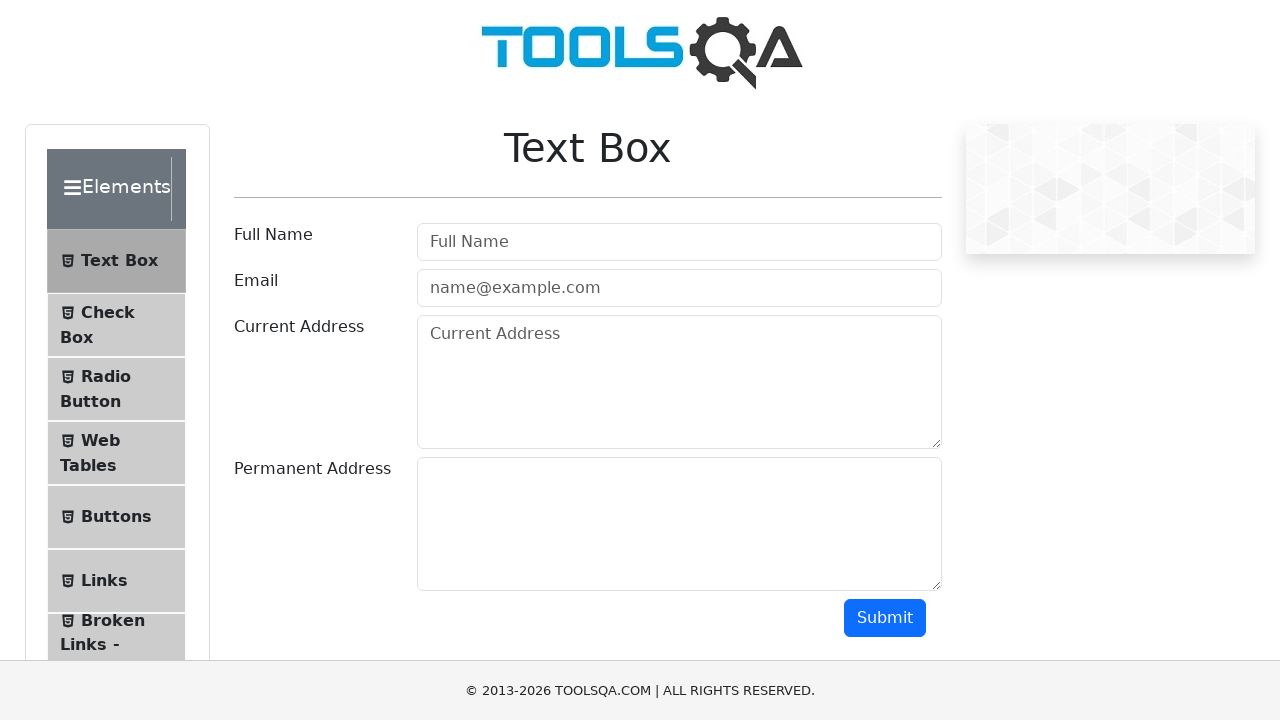

Filled name field with 'Michael' on #userName
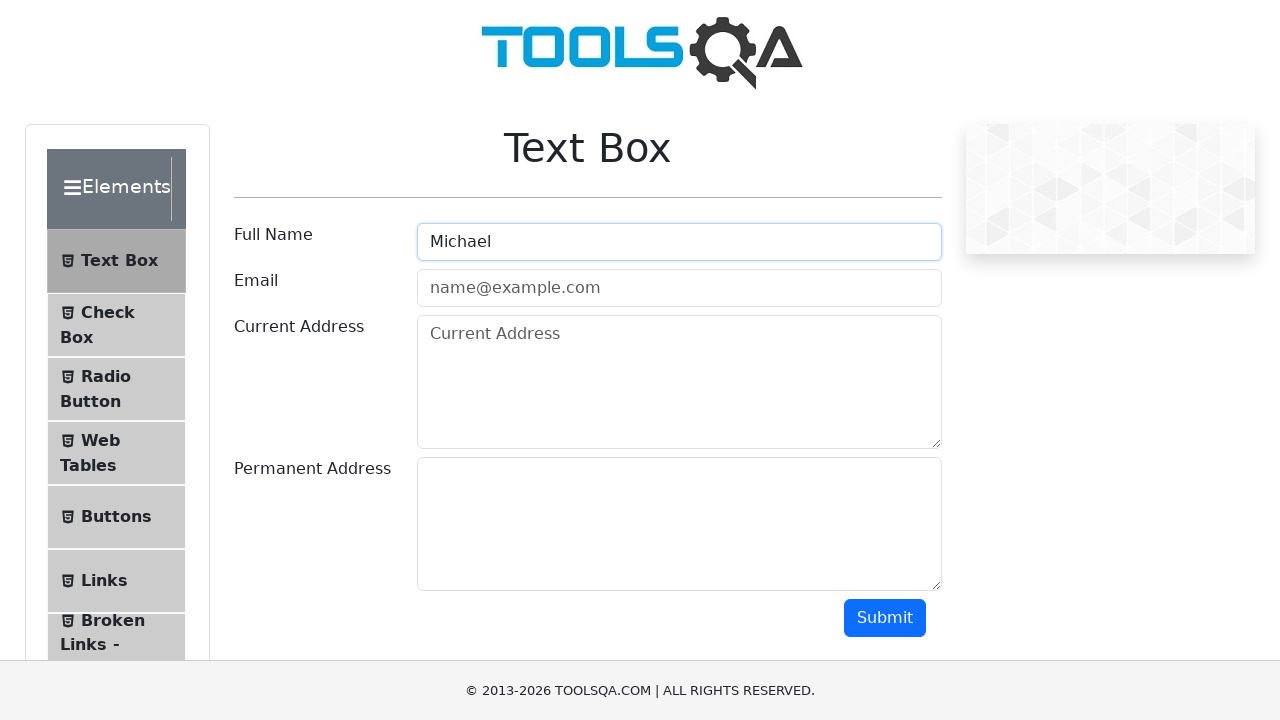

Filled email field with 'testuser@example.com' on #userEmail
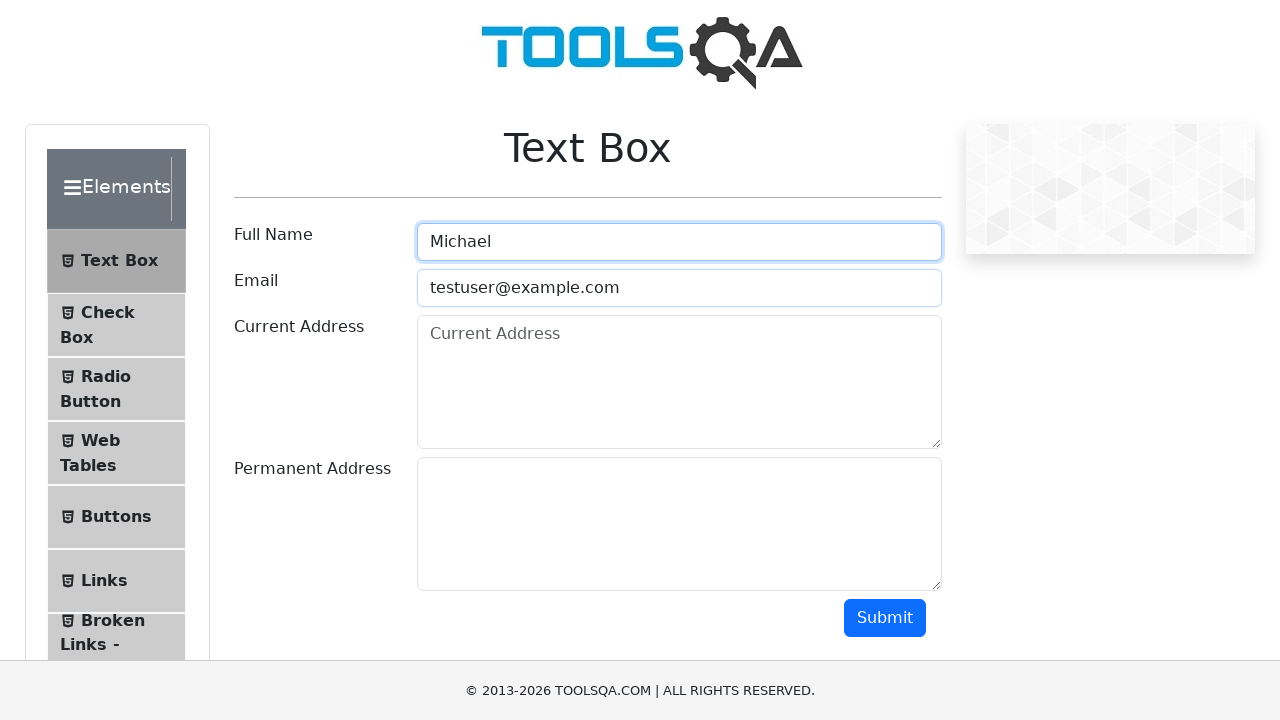

Filled current address field with '123 Main Street, Apt 4B' on #currentAddress
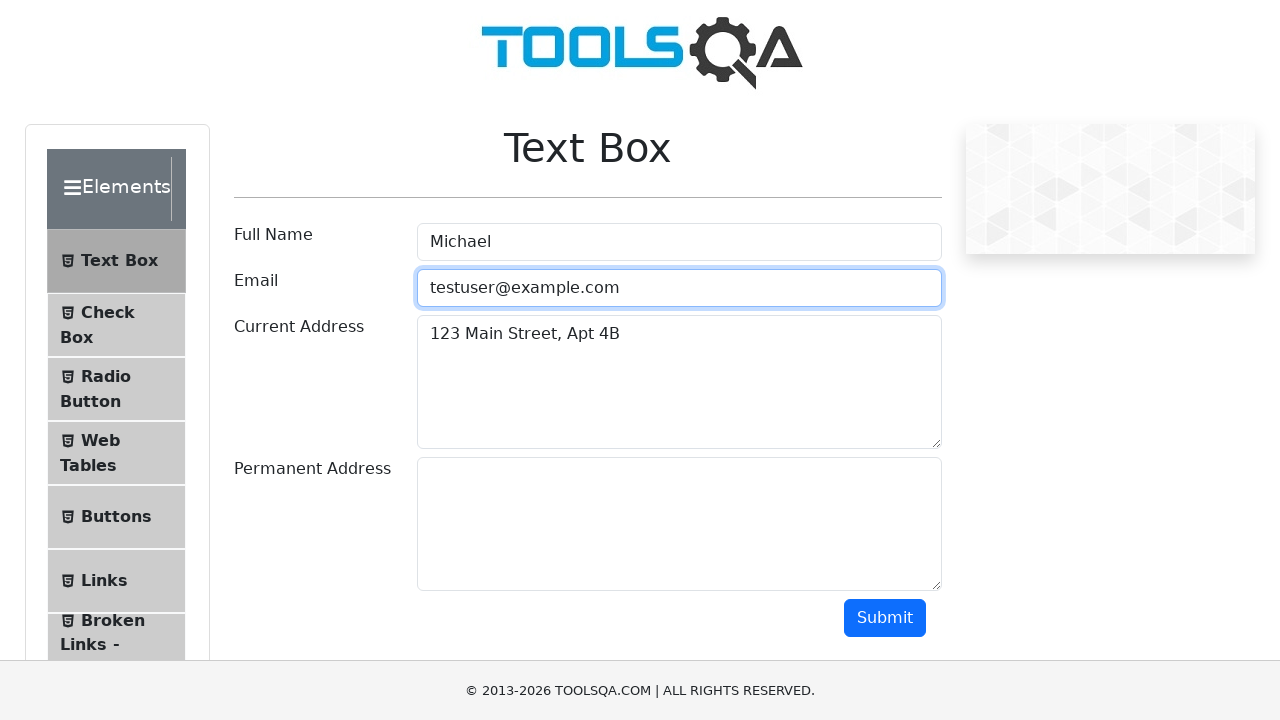

Scrolled down to view permanent address field
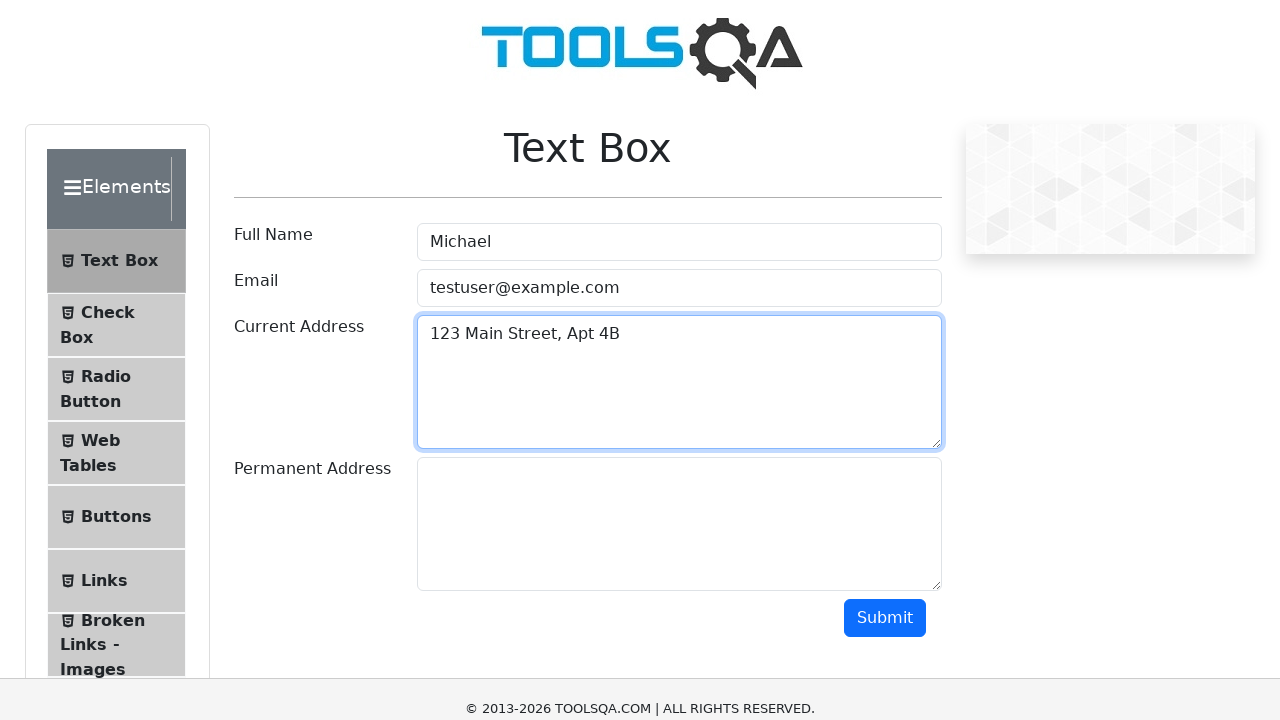

Filled permanent address field with '456 Oak Avenue, Suite 200' on #permanentAddress
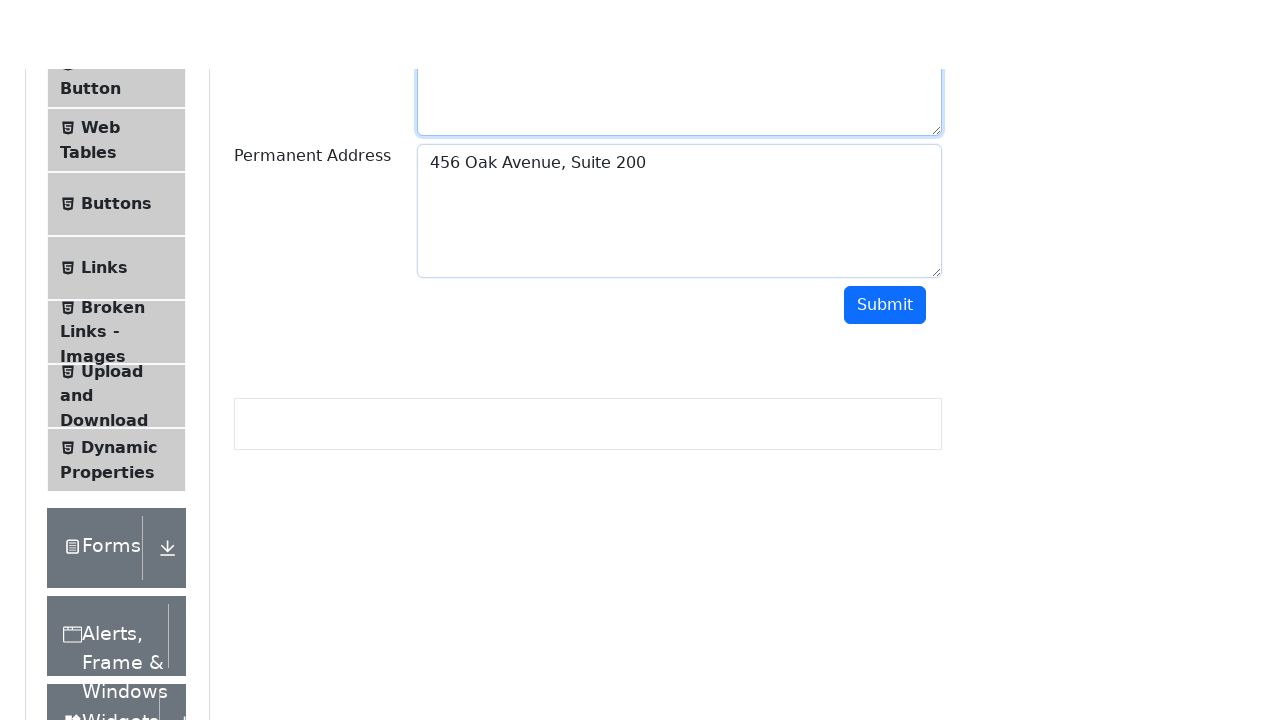

Clicked submit button to submit form at (885, 218) on #submit
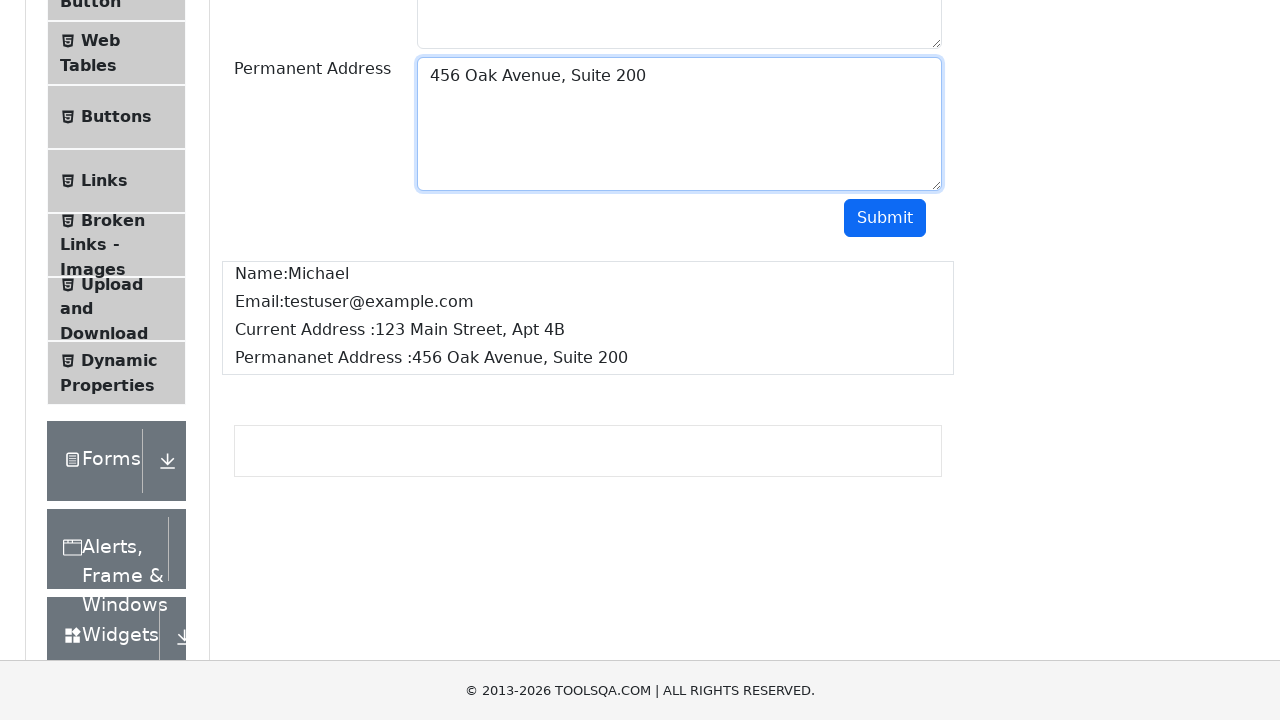

Waited for form submission to complete
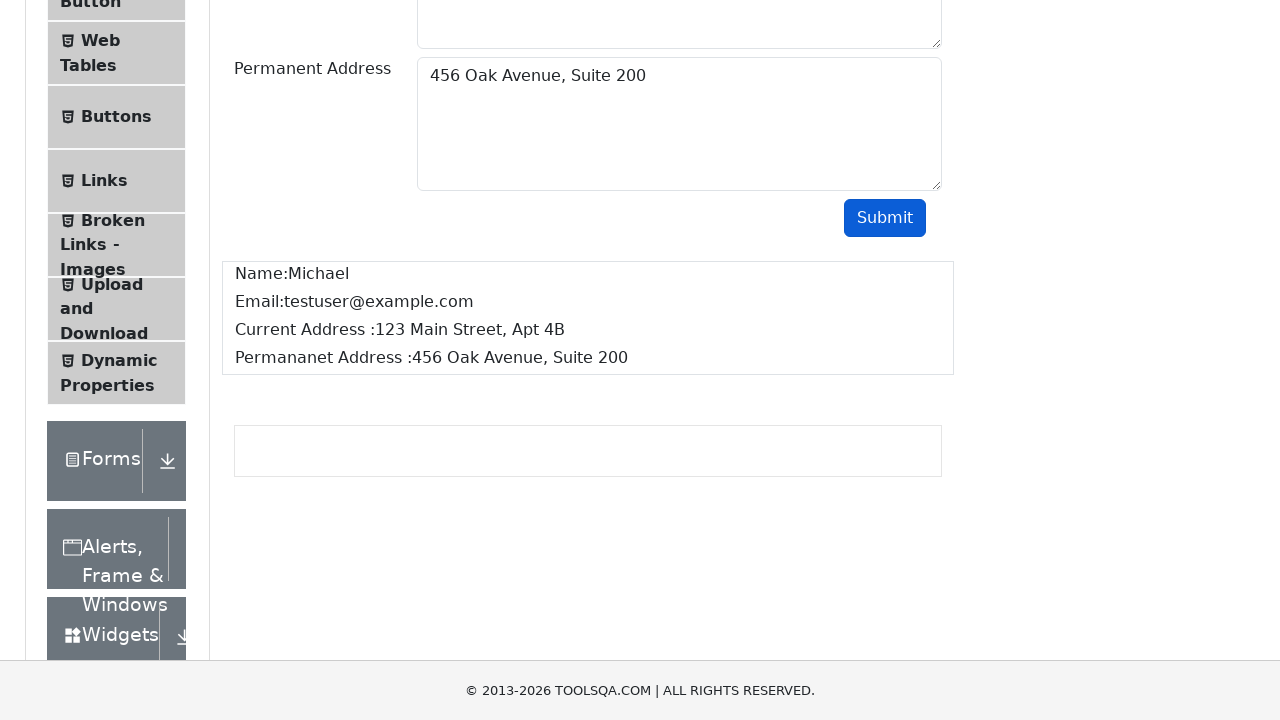

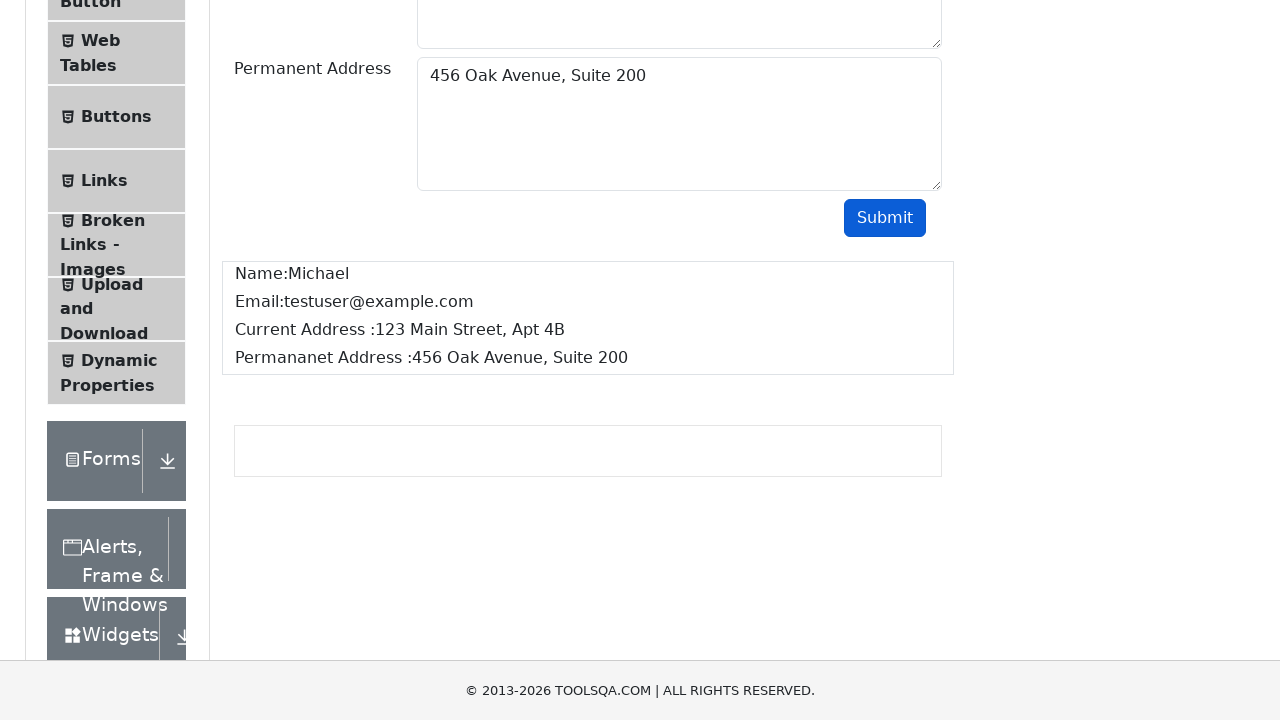